Tests navigation to books page and clicking the login button.

Starting URL: https://demoqa.com/books

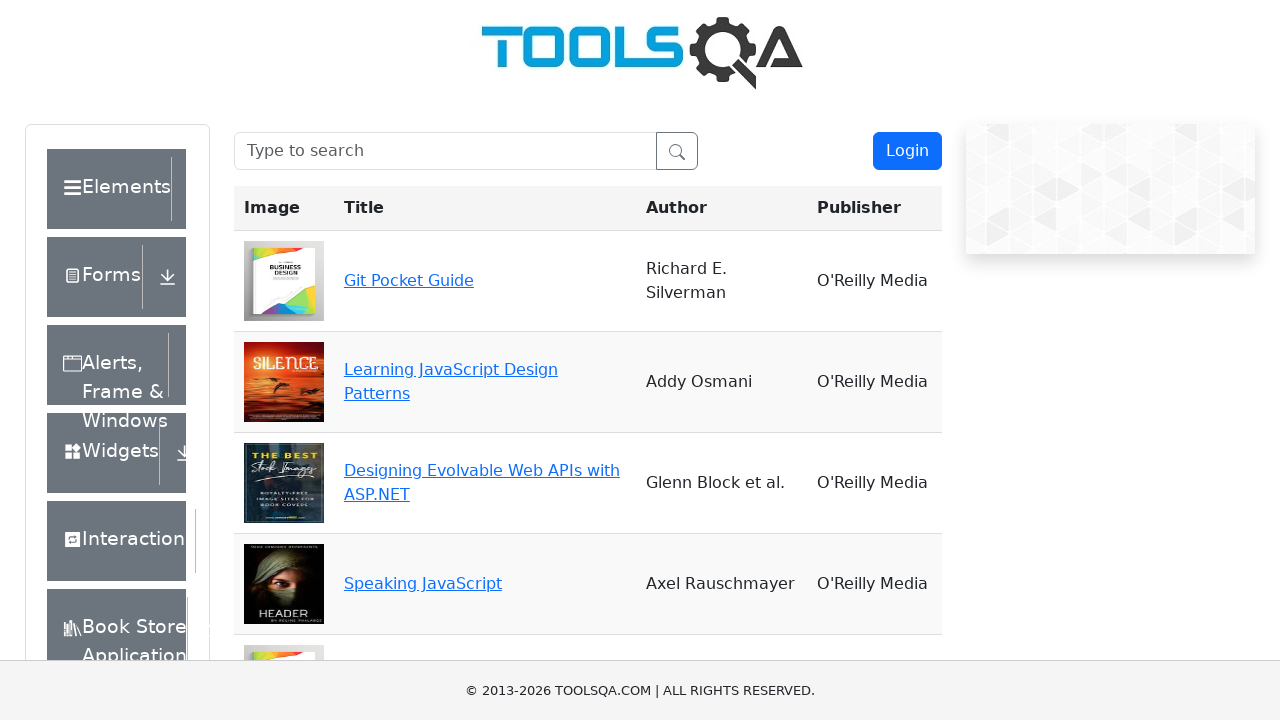

Navigated to DemoQA books page
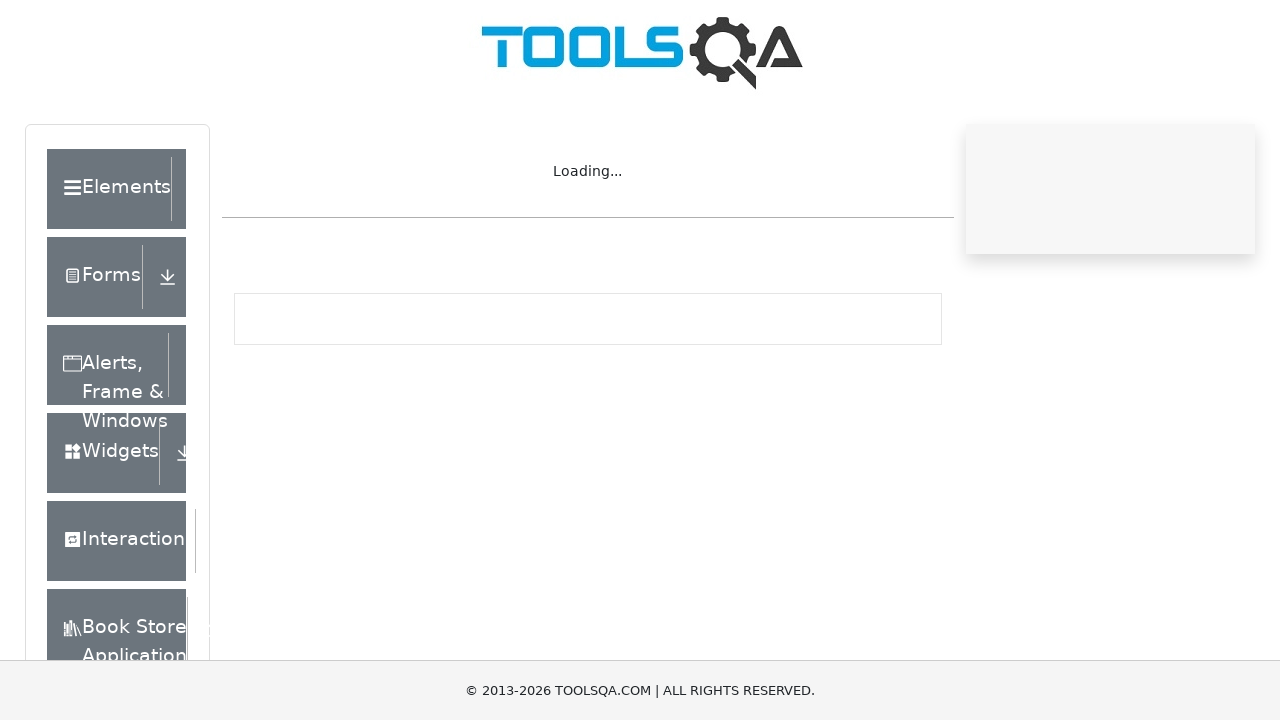

Clicked the login button at (907, 151) on #login
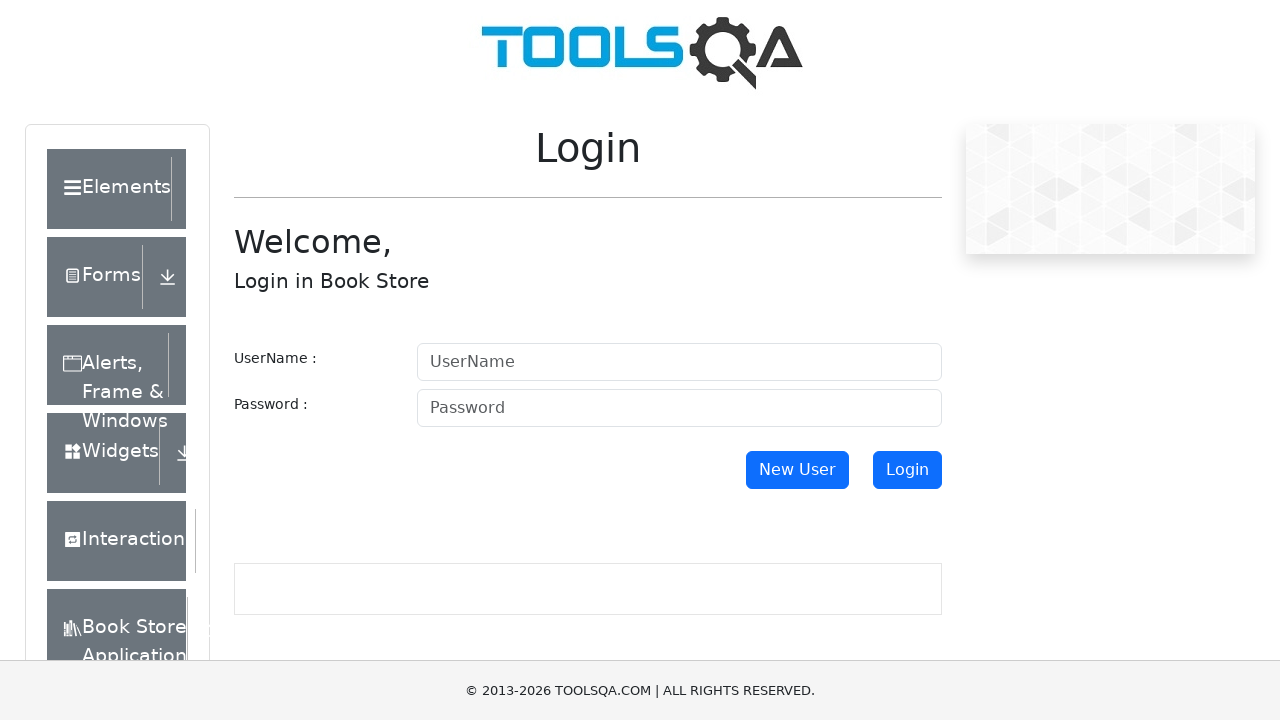

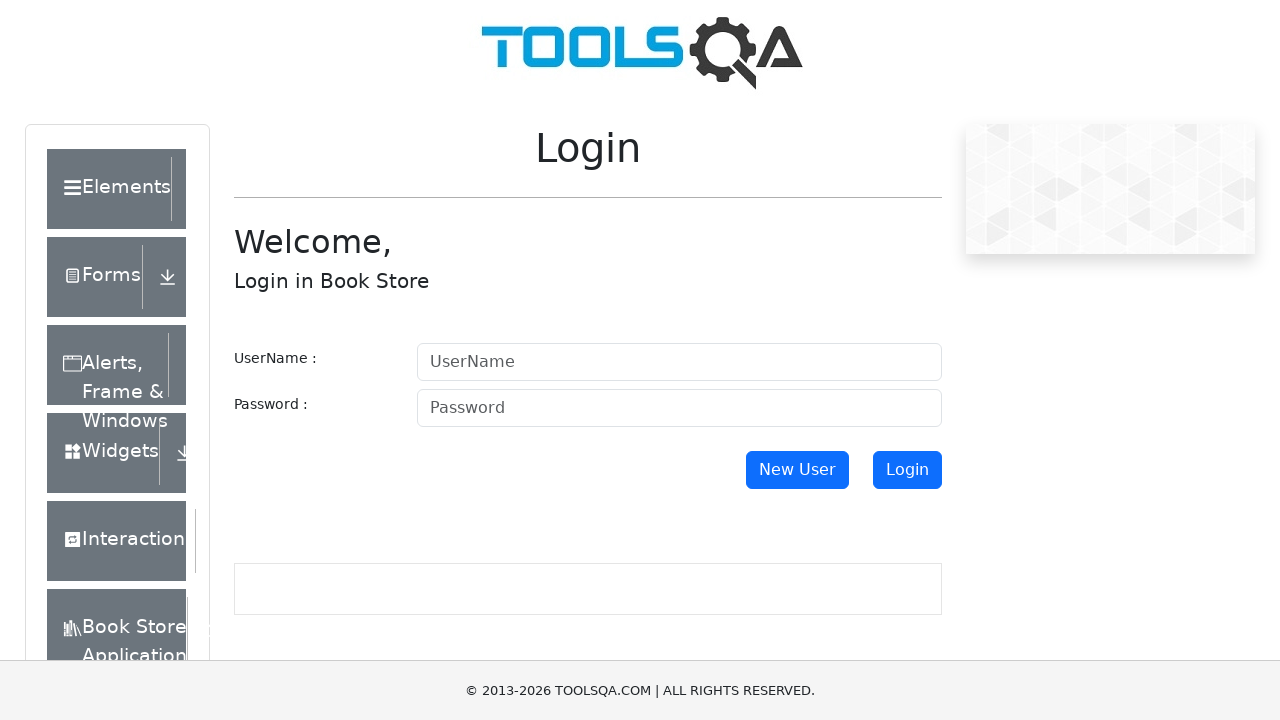